Tests that the search query remains in the search box after performing a search, and allows appending additional text to refine the search.

Starting URL: https://www.youtube.com/

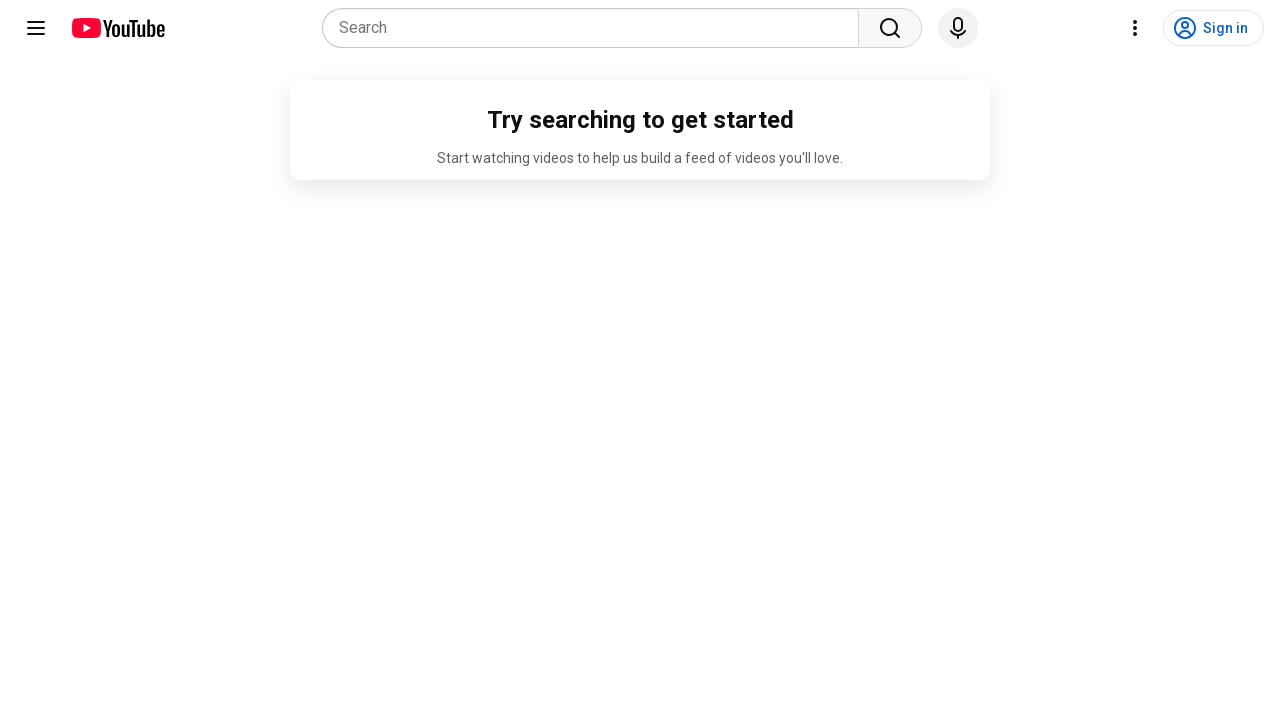

Search box loaded and visible
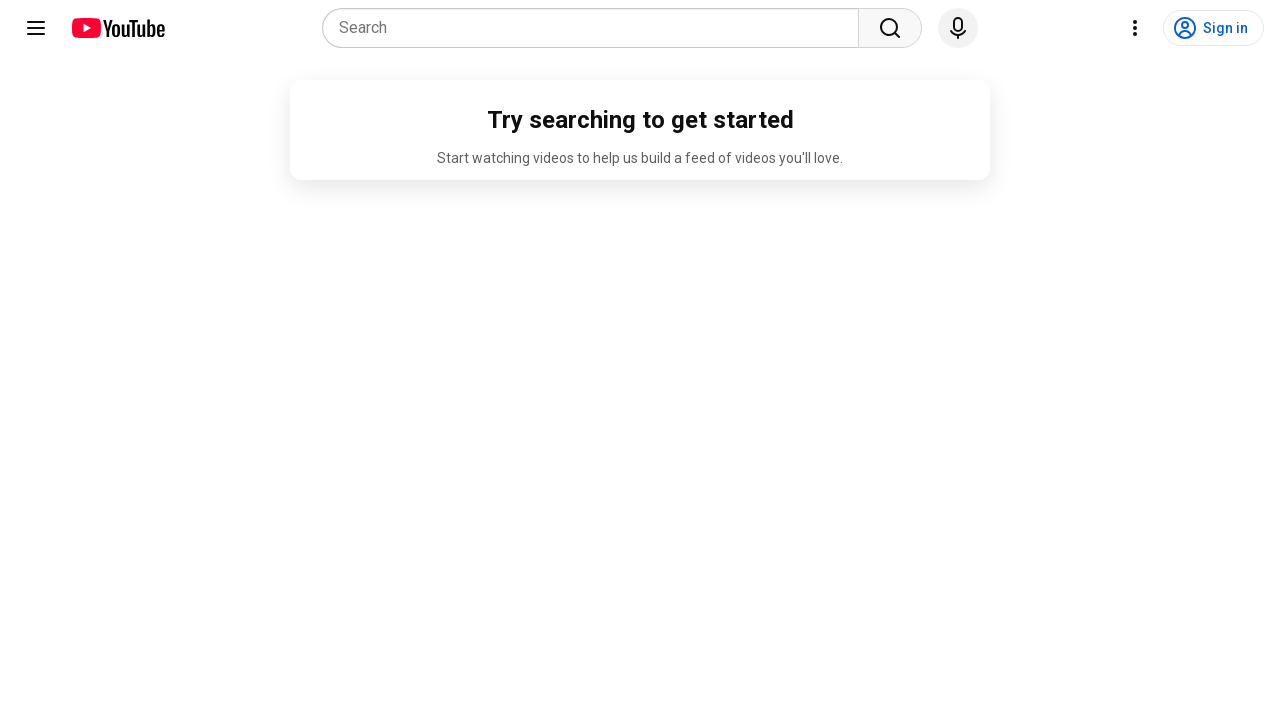

Filled search box with 'FGCU'
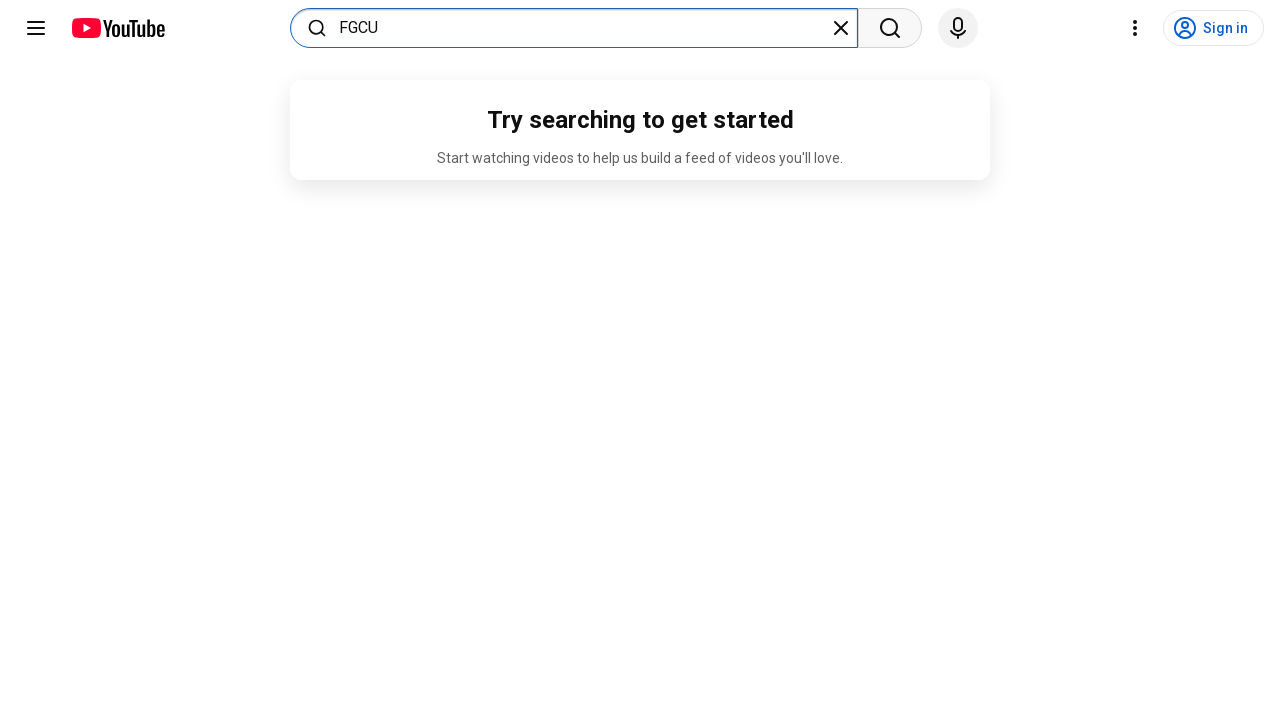

Pressed Enter to perform search
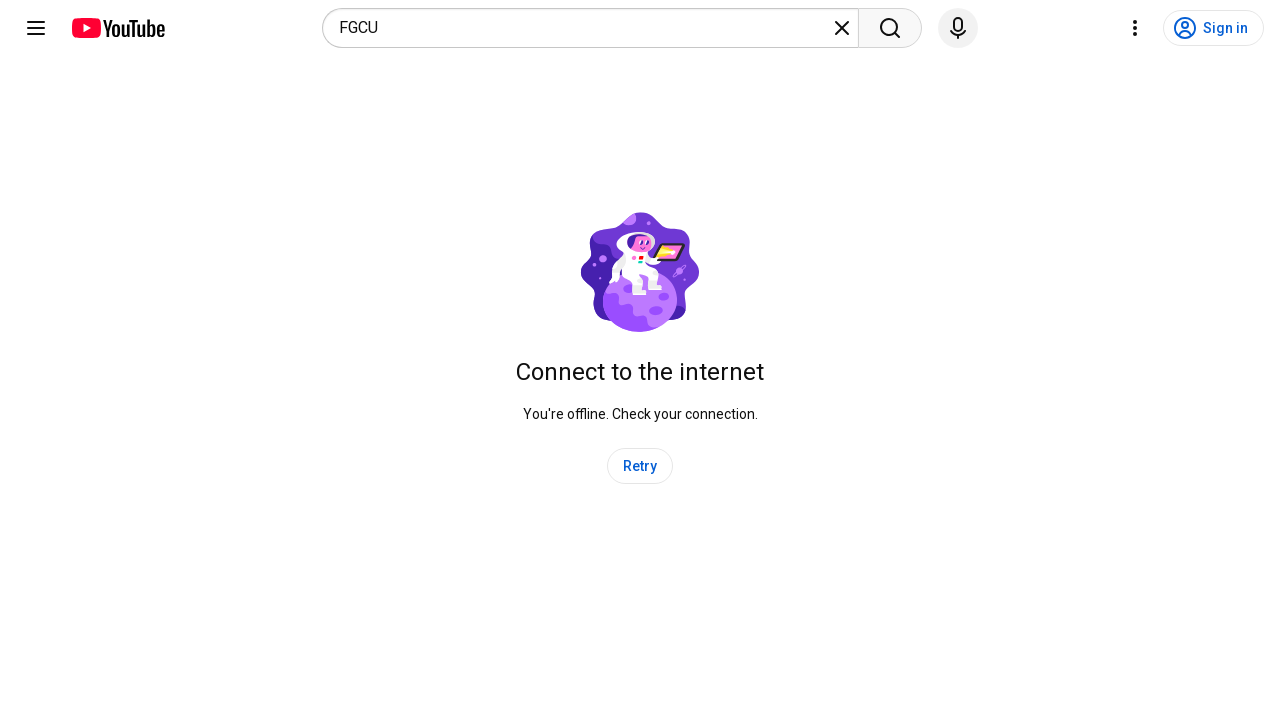

Waited 2 seconds for search results to load
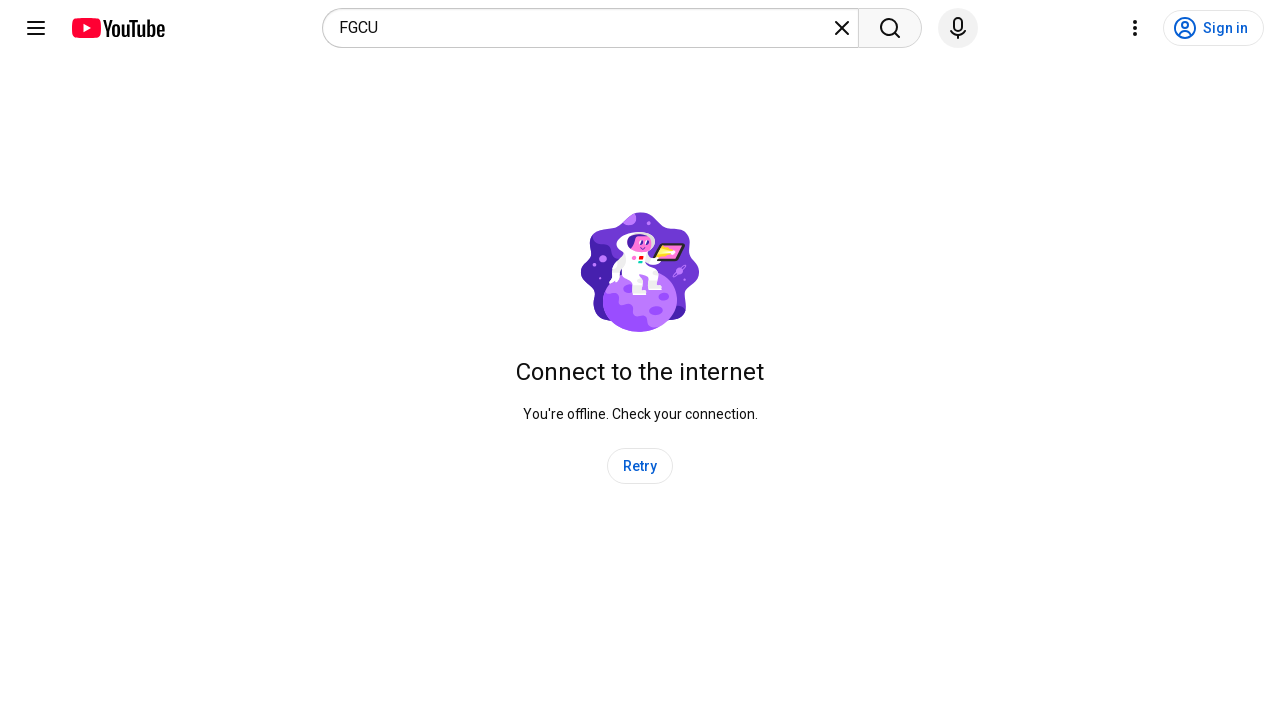

Verified search box is still visible with search term retained
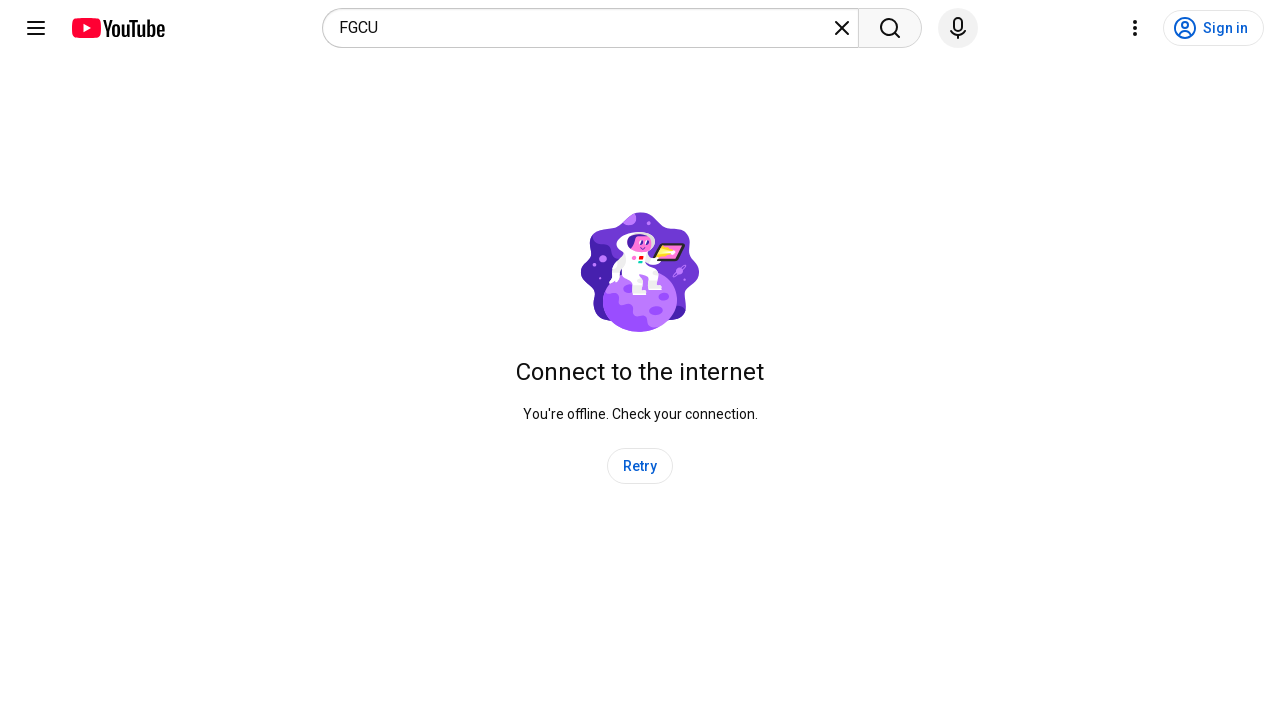

Clicked on search box to focus it
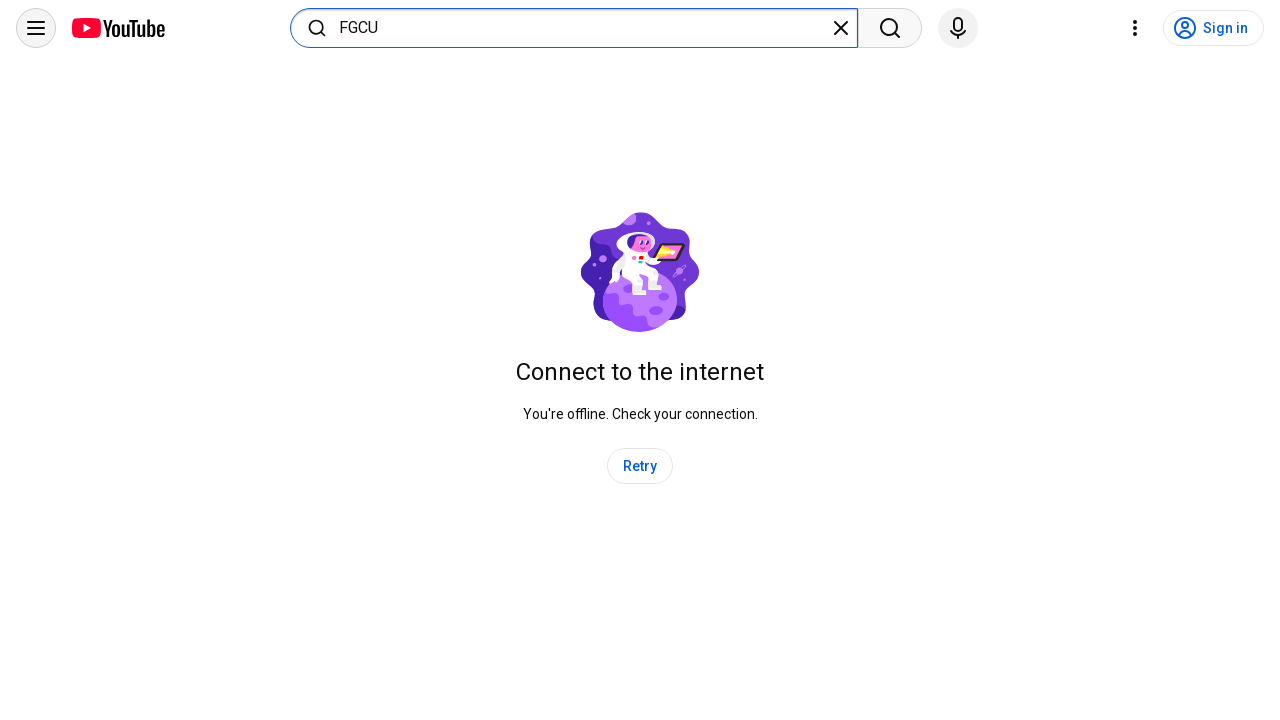

Appended ' campus tour' to the search query
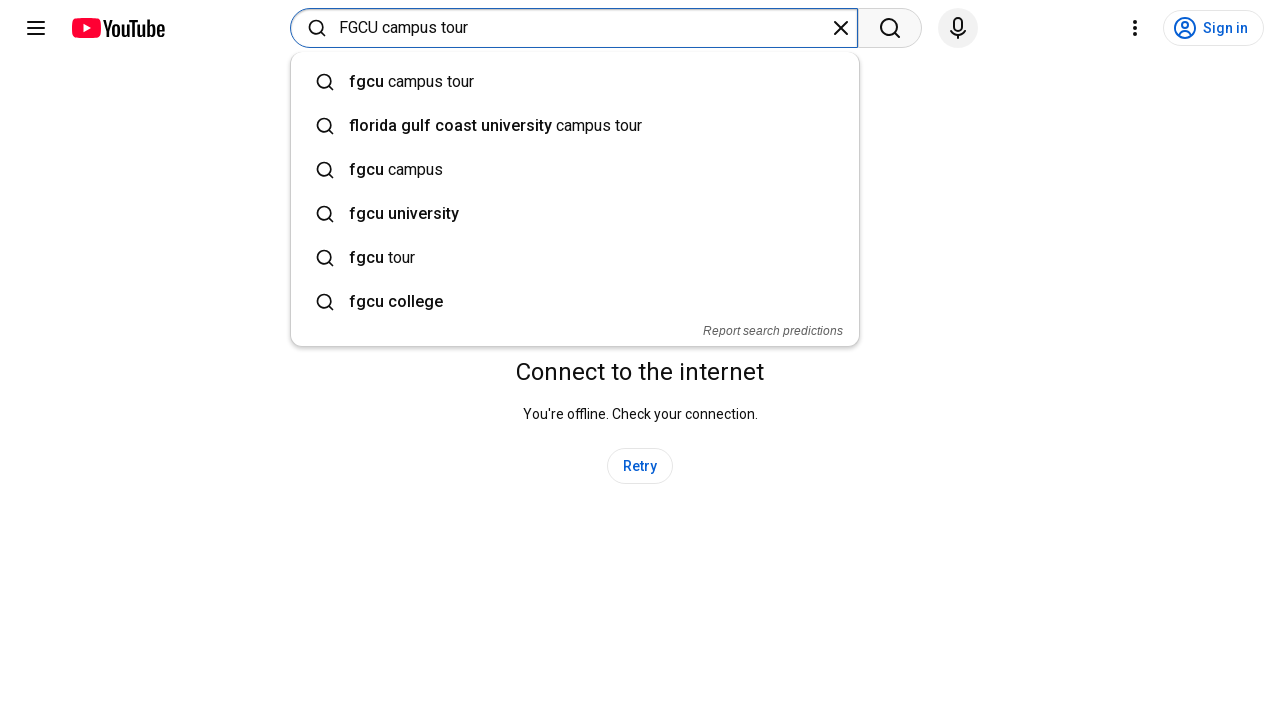

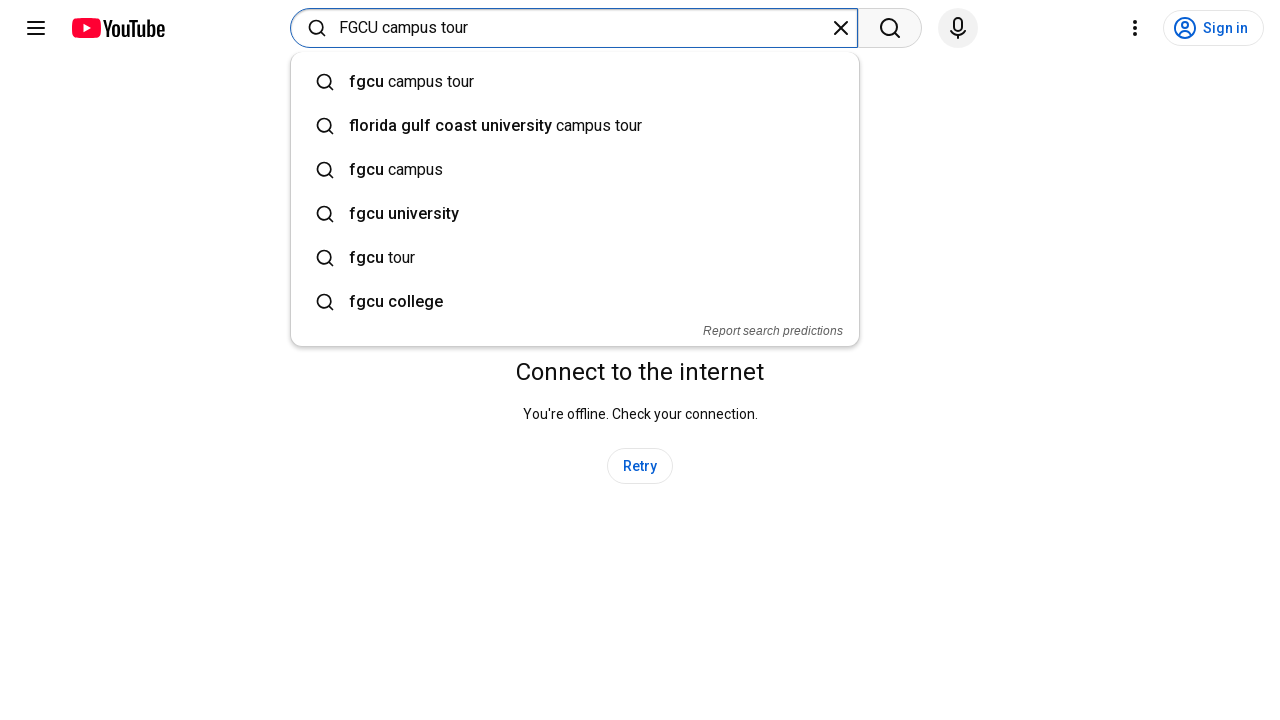